Tests a form page by clicking on the first input field and then filling the second input field with a name

Starting URL: https://formy-project.herokuapp.com/form

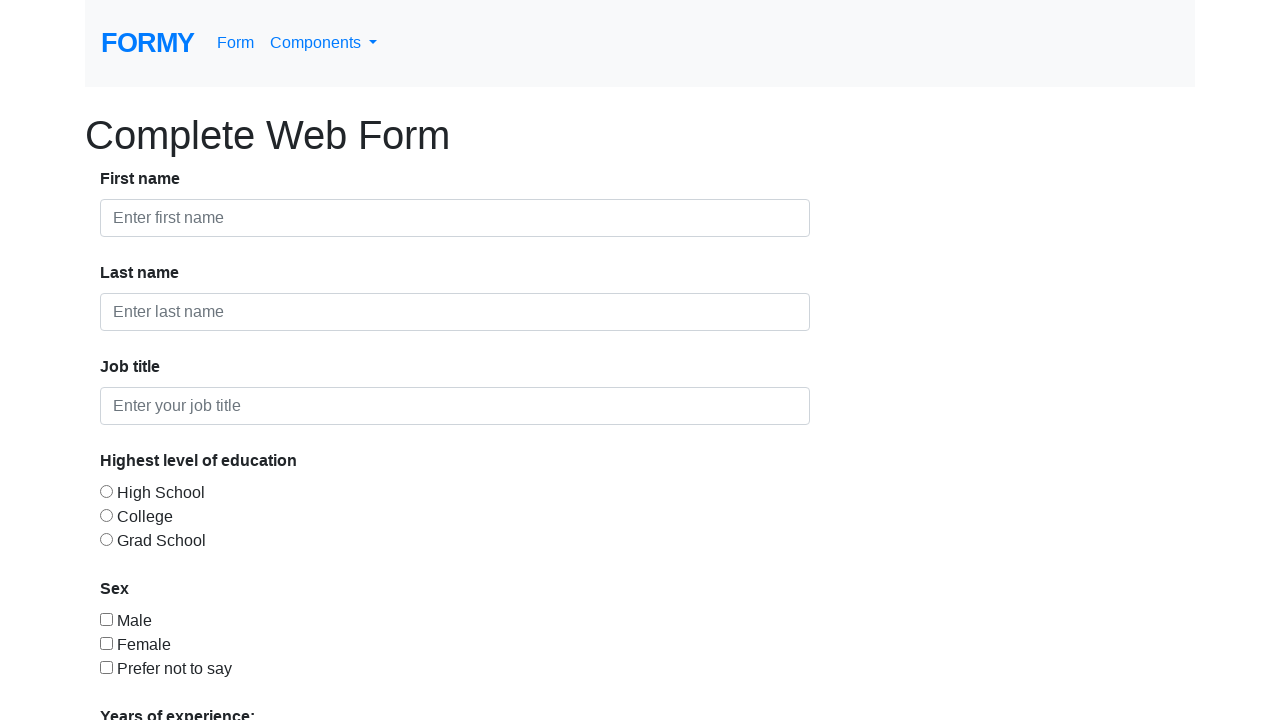

Clicked on the first input field at (455, 218) on input >> nth=0
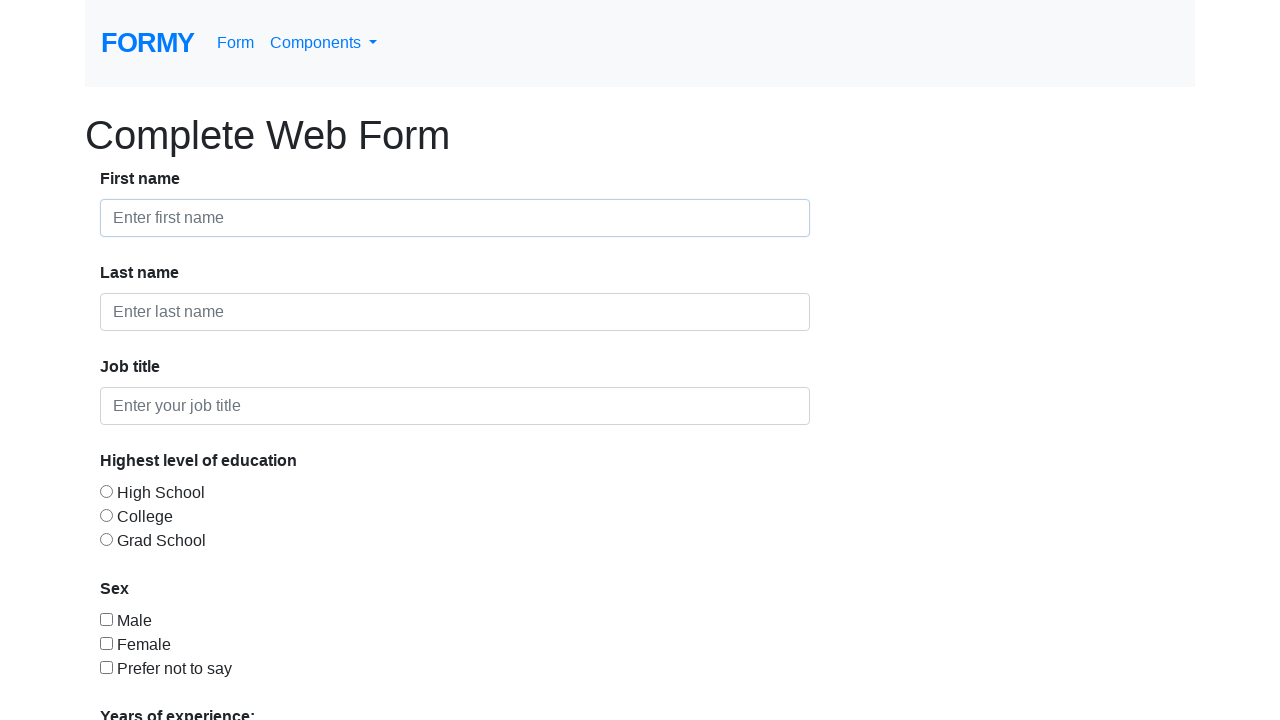

Filled the second input field with 'Maria Gonzalez' on input >> nth=1
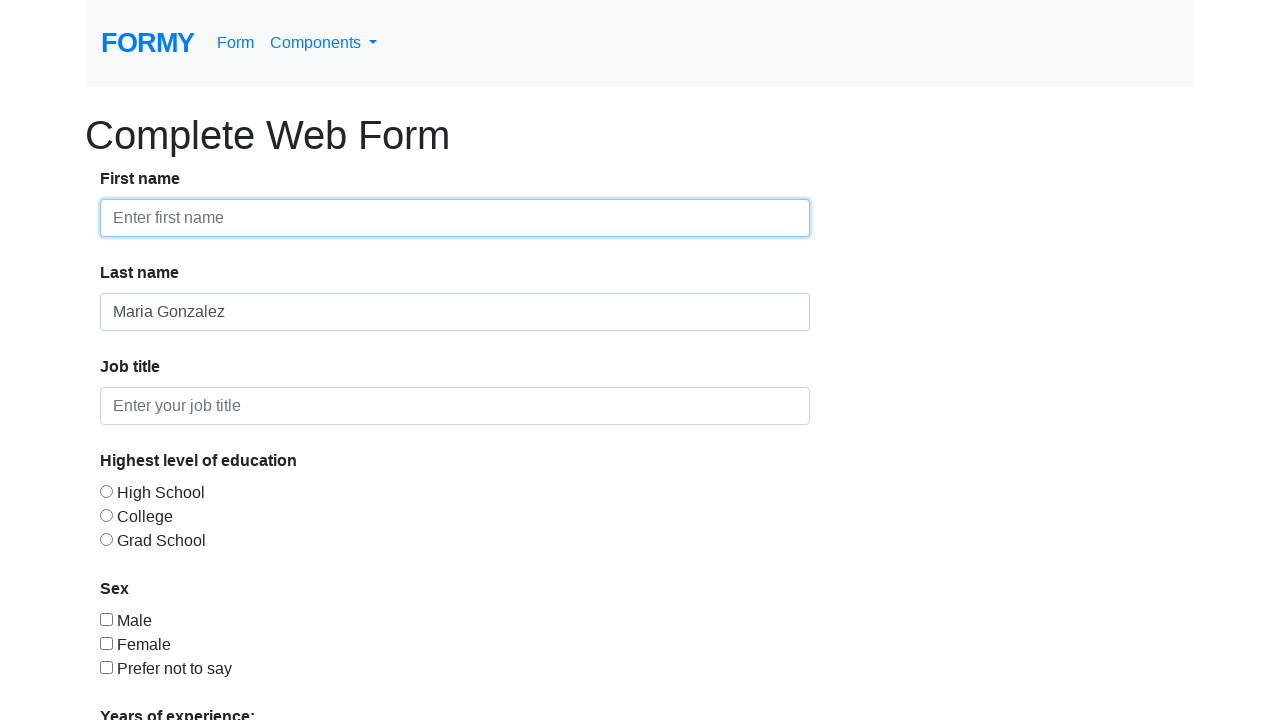

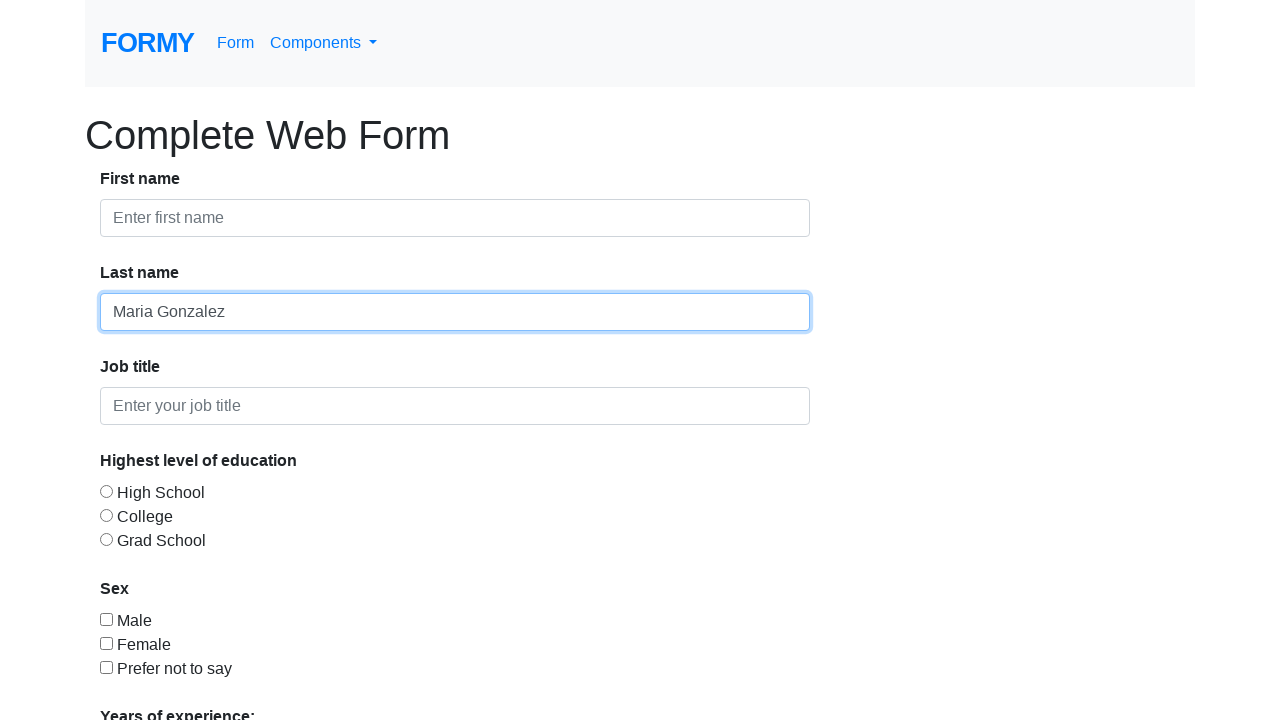